Tests the forgot password flow by clicking the Forgot Password link, entering an email address, and submitting the password reset form

Starting URL: https://the-internet.herokuapp.com/

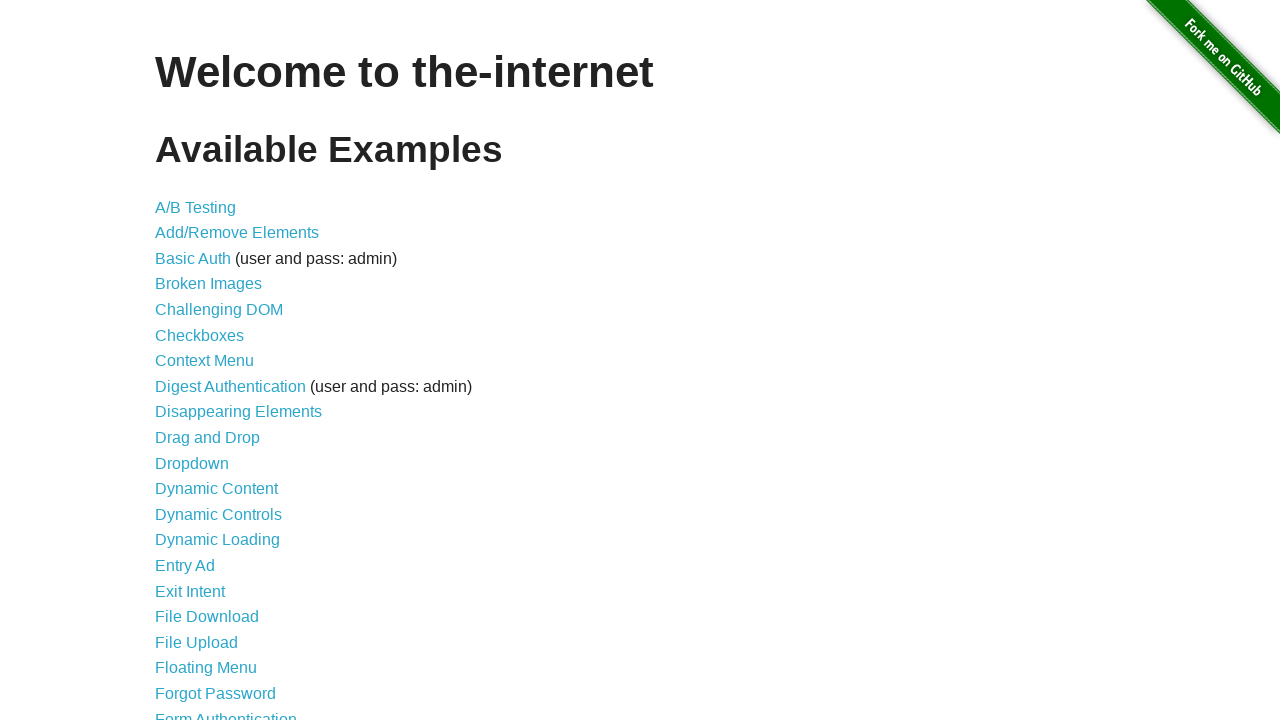

Clicked Forgot Password link at (216, 693) on text=Forgot Password
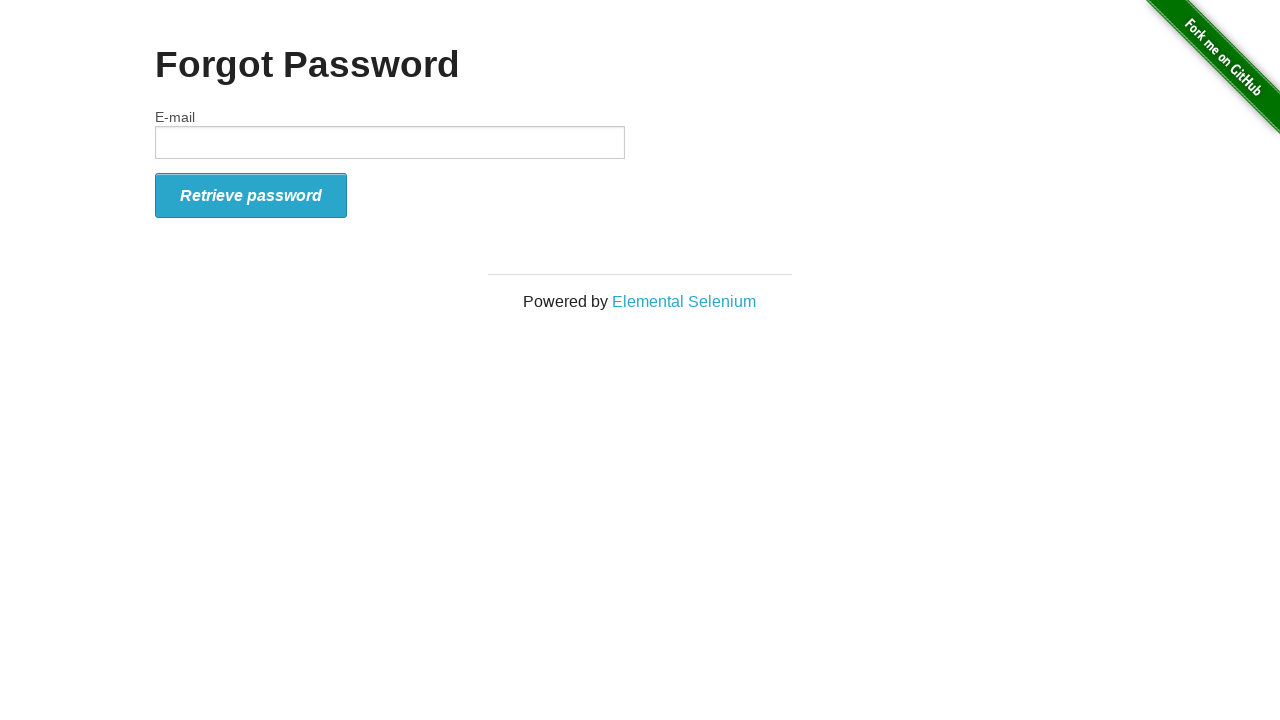

Forgot password page loaded with email field visible
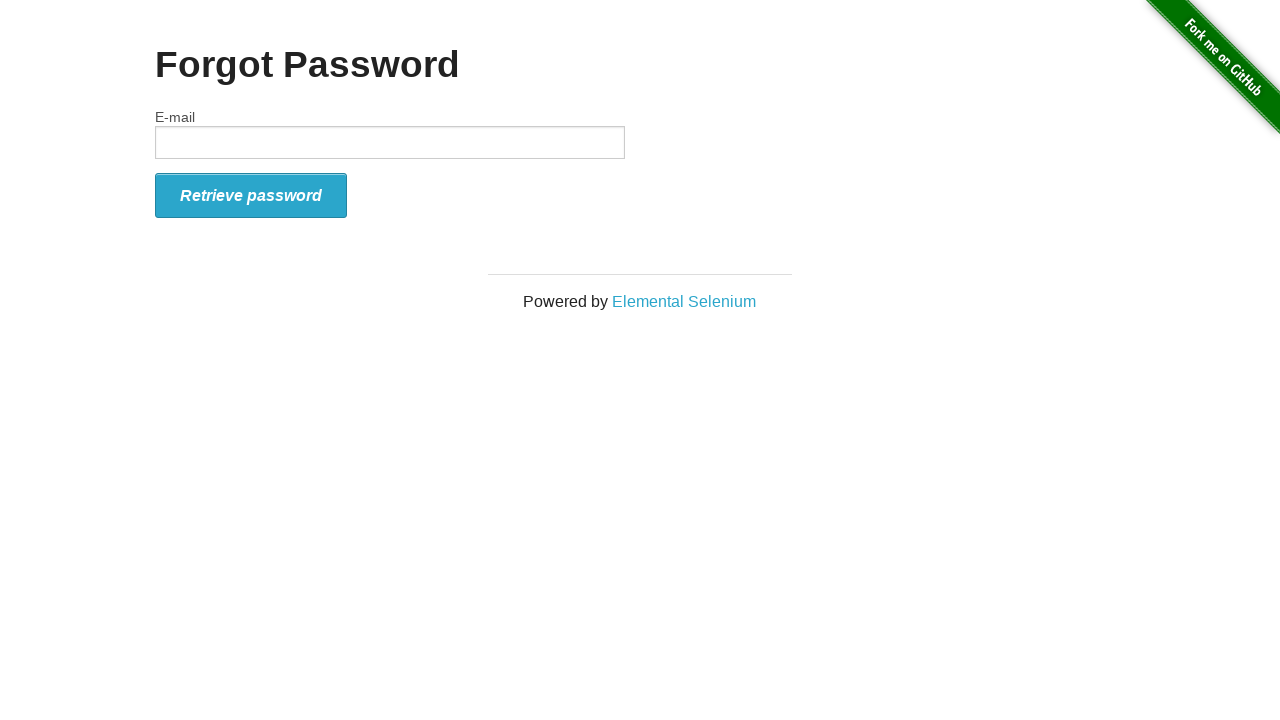

Entered email address 'testuser7x9@example.com' in email field on #email
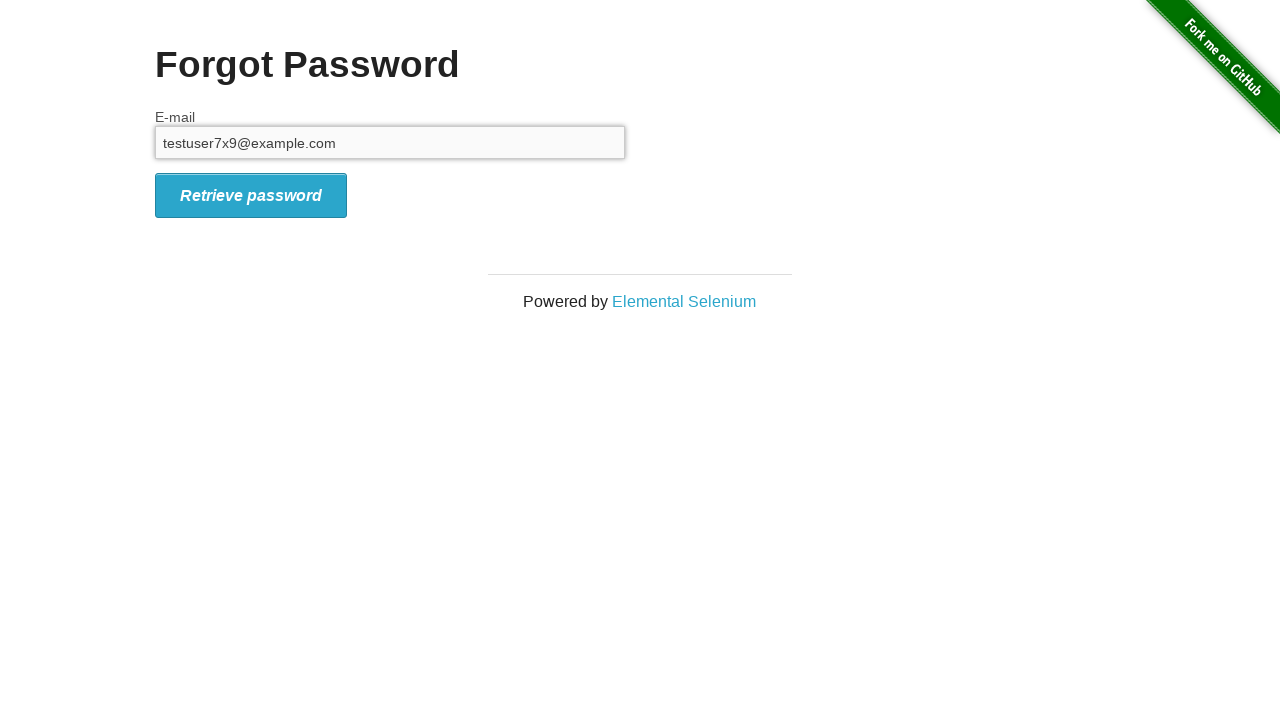

Clicked Reset Password button to submit password reset form at (251, 195) on #form_submit
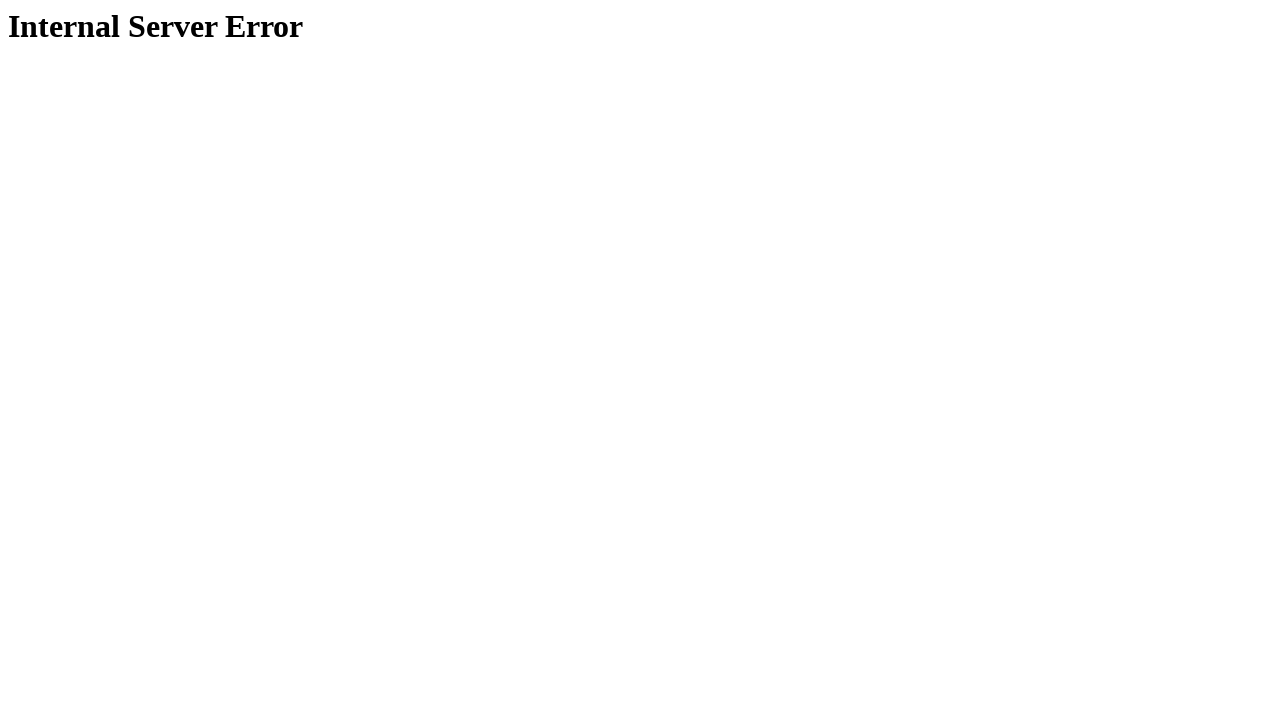

Navigated back to homepage
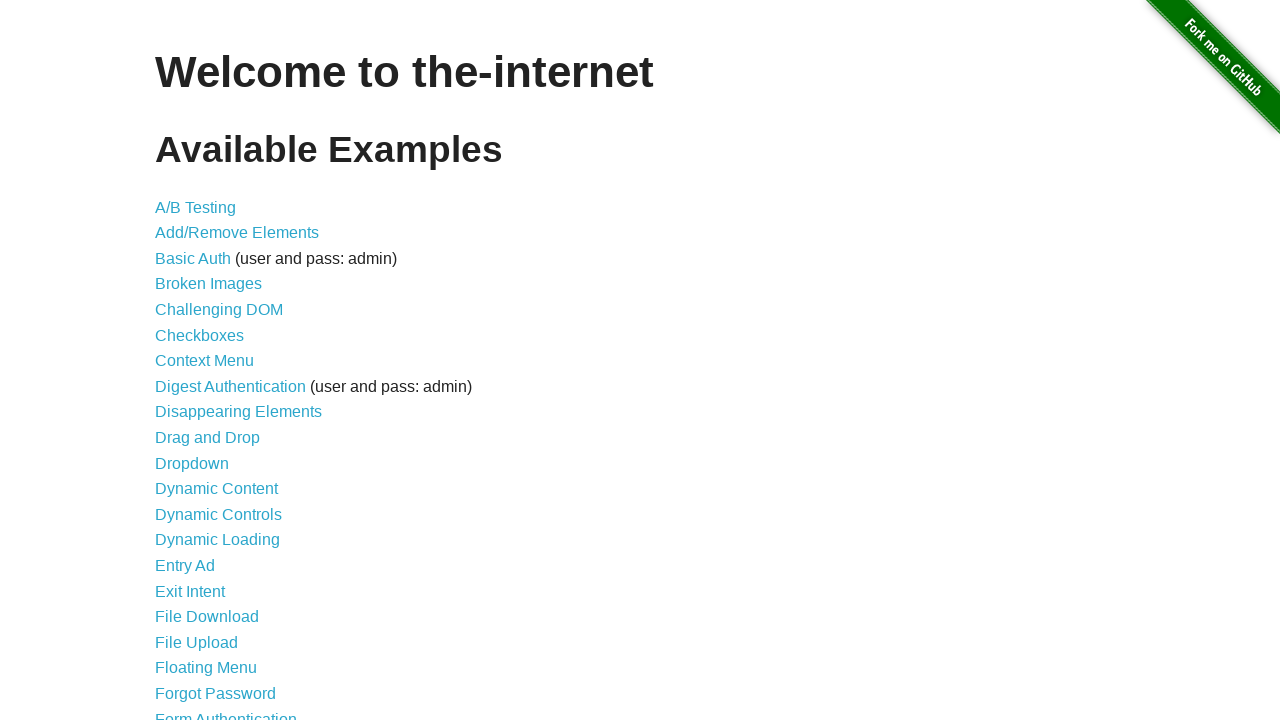

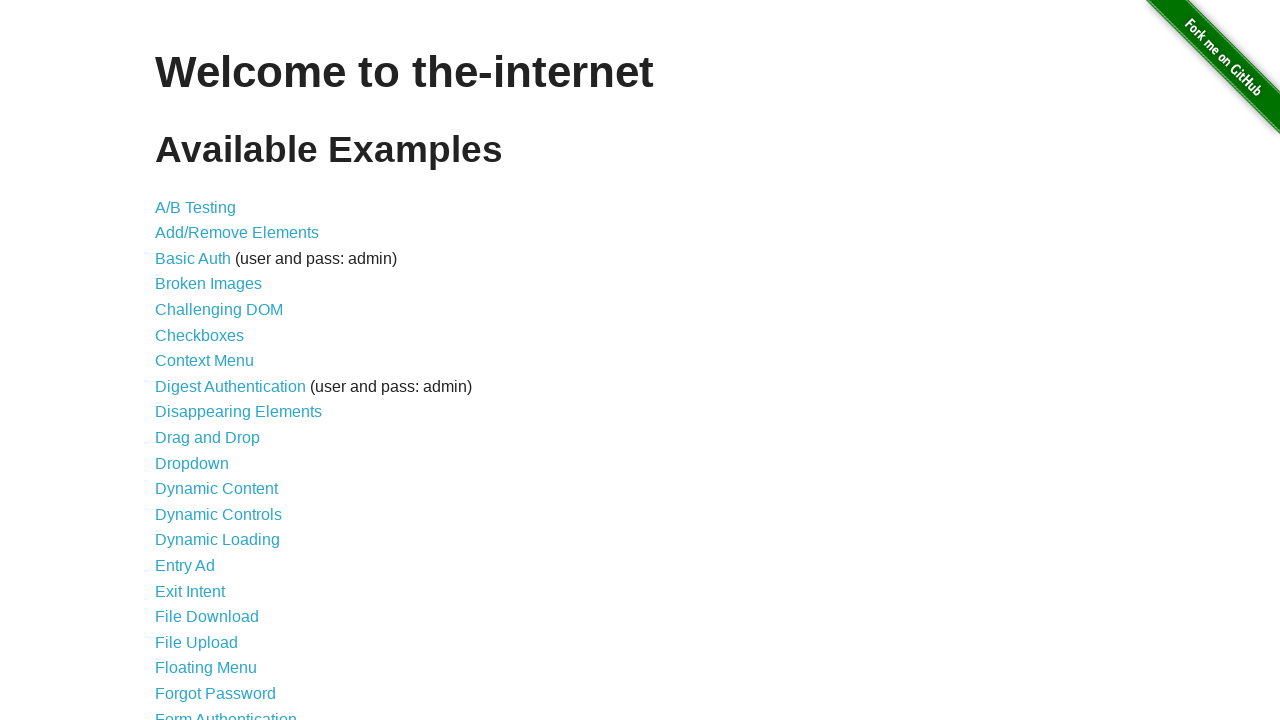